Tests dynamic properties page by waiting for a button to change color and another button to become visible after a delay.

Starting URL: https://demoqa.com/dynamic-properties

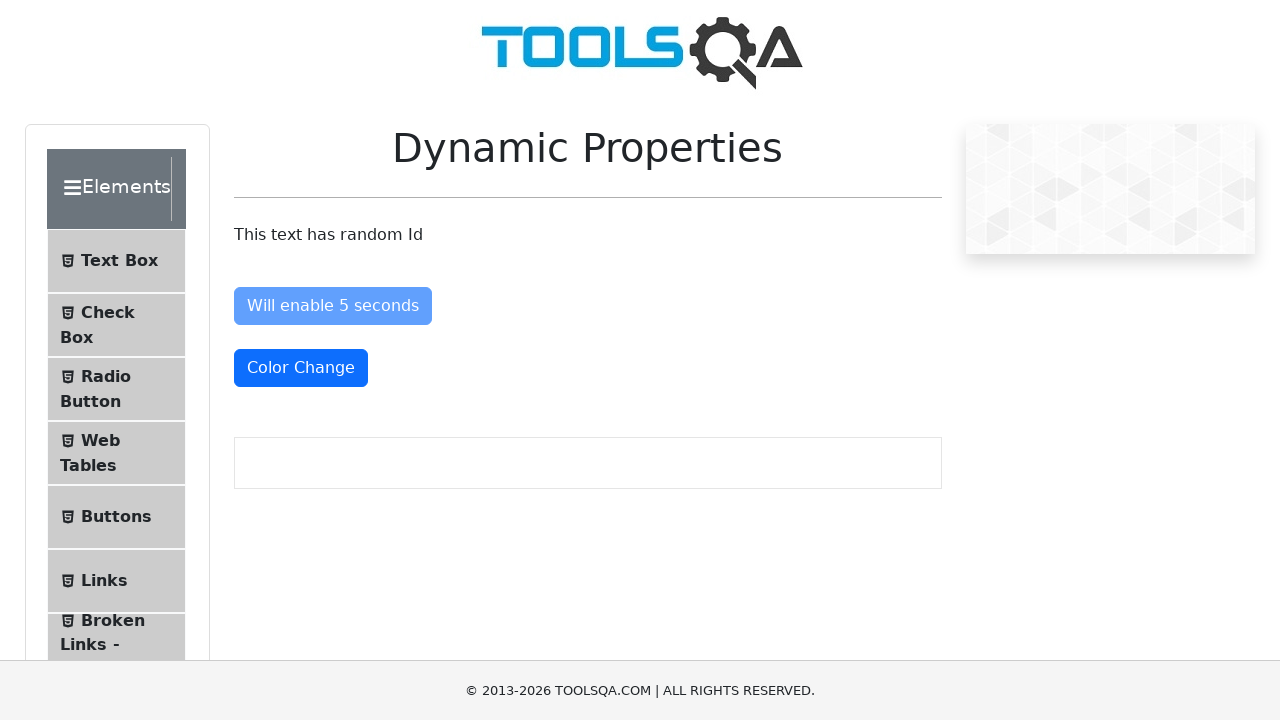

Navigated to Dynamic Properties page
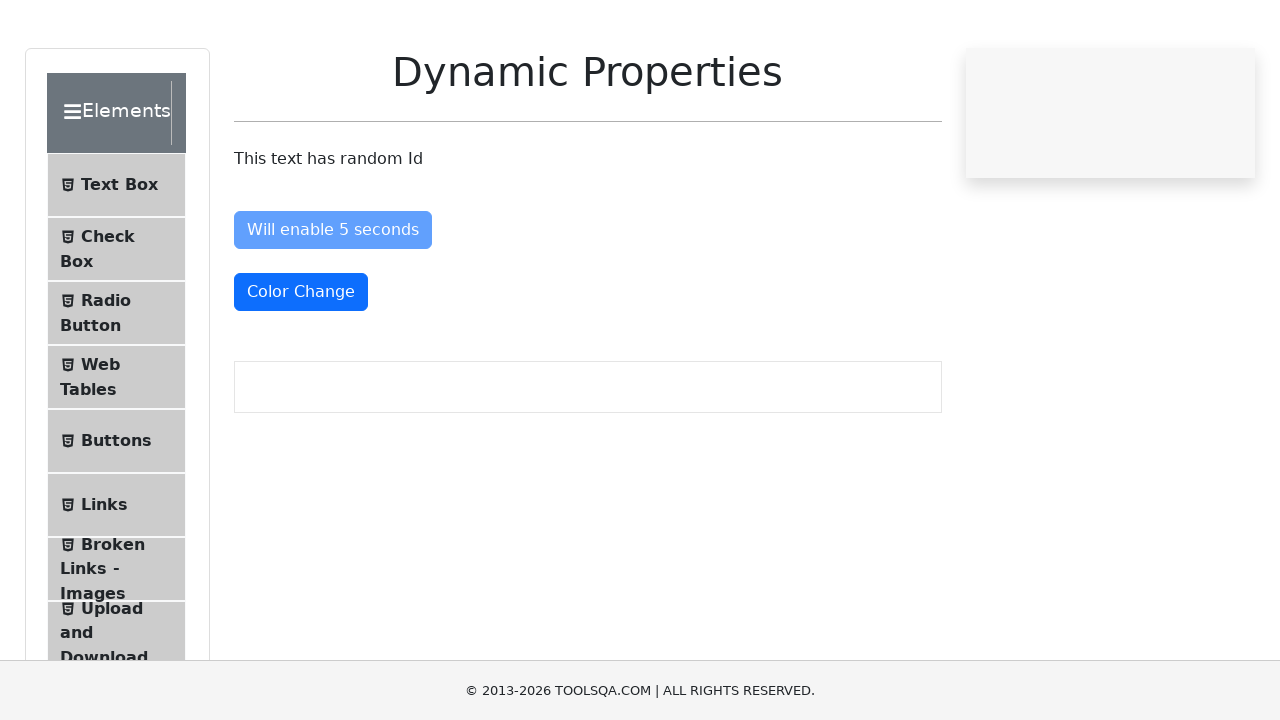

Located color change button
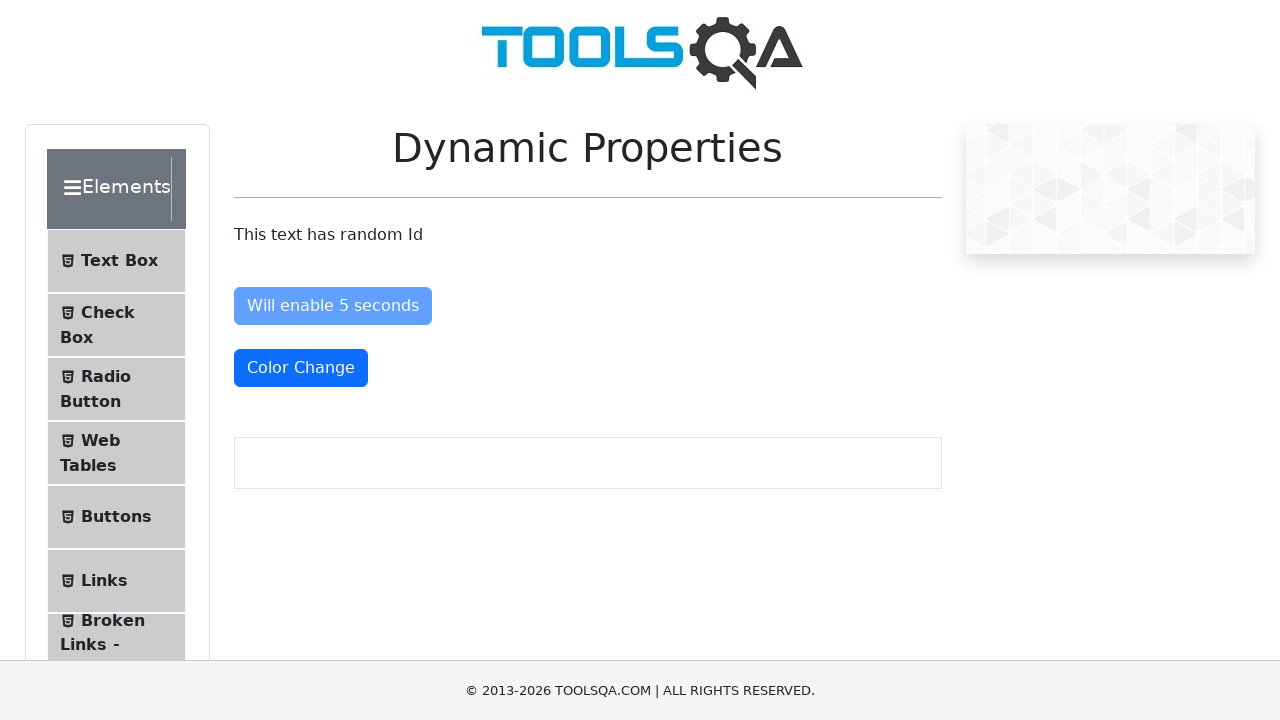

Captured initial button color: rgb(255, 255, 255)
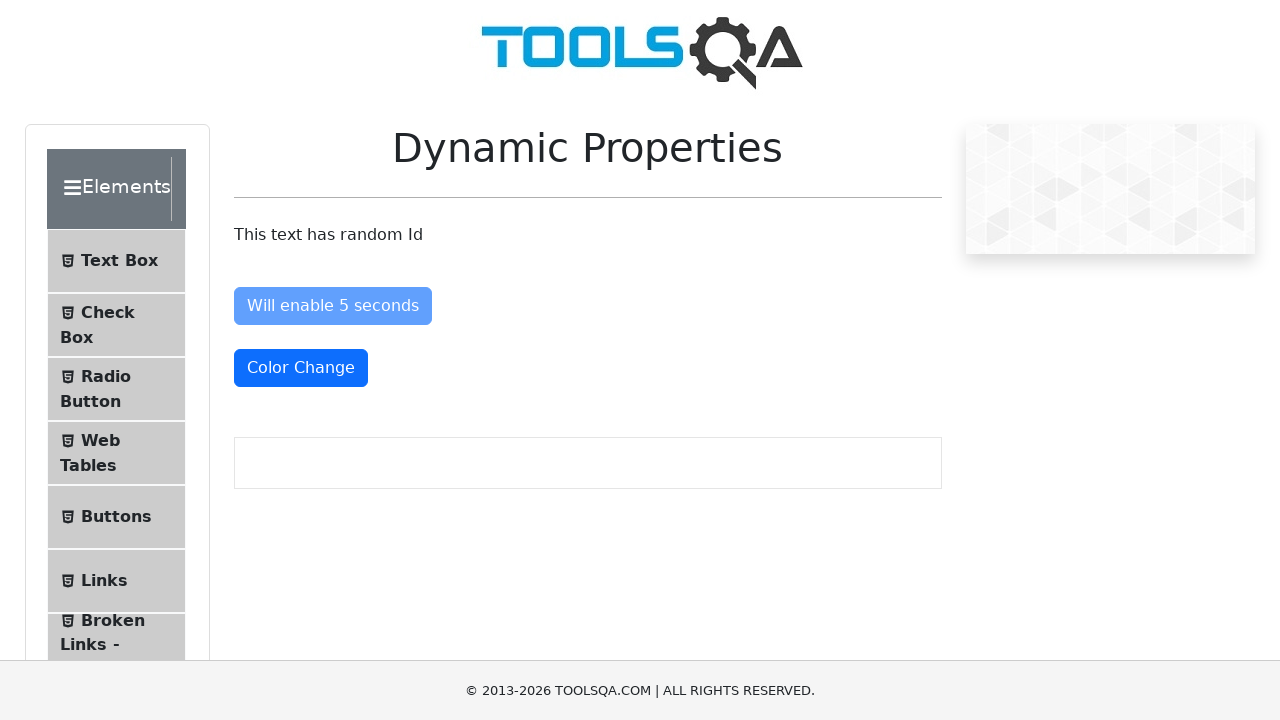

Button color changed from rgb(255, 255, 255) to rgb(220, 53, 69)
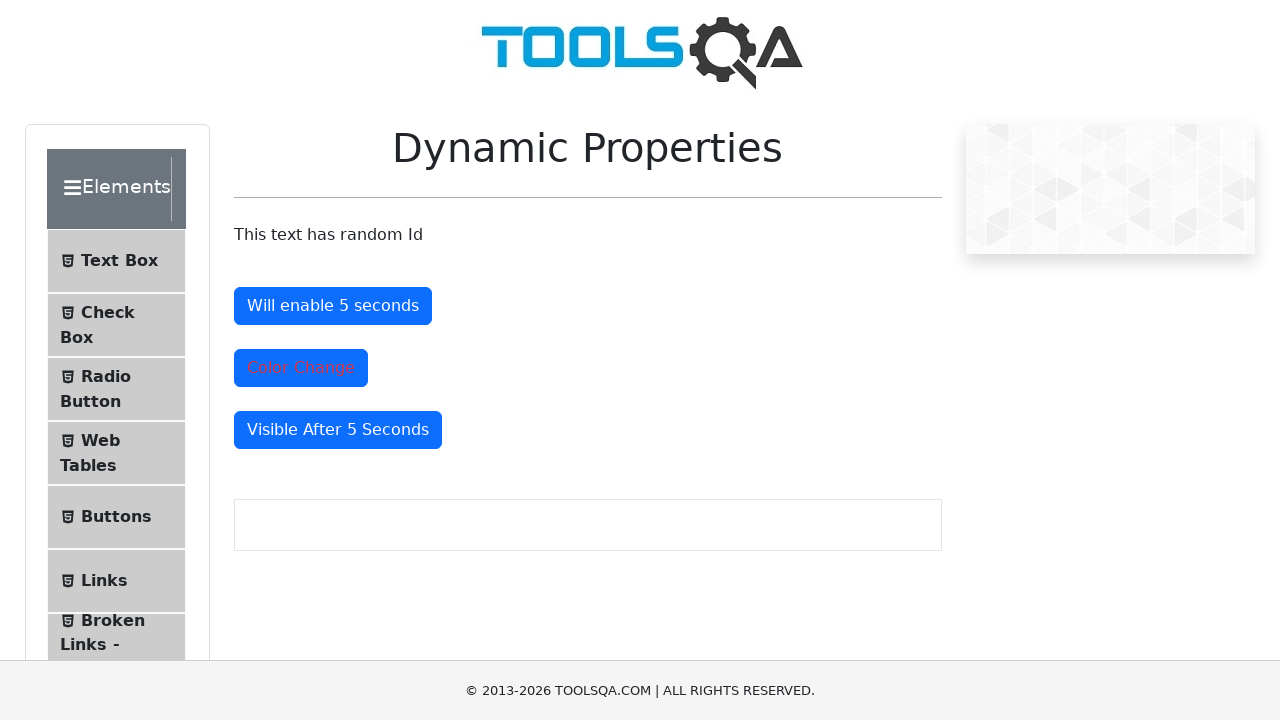

Button 'Visible After 5 Seconds' appeared
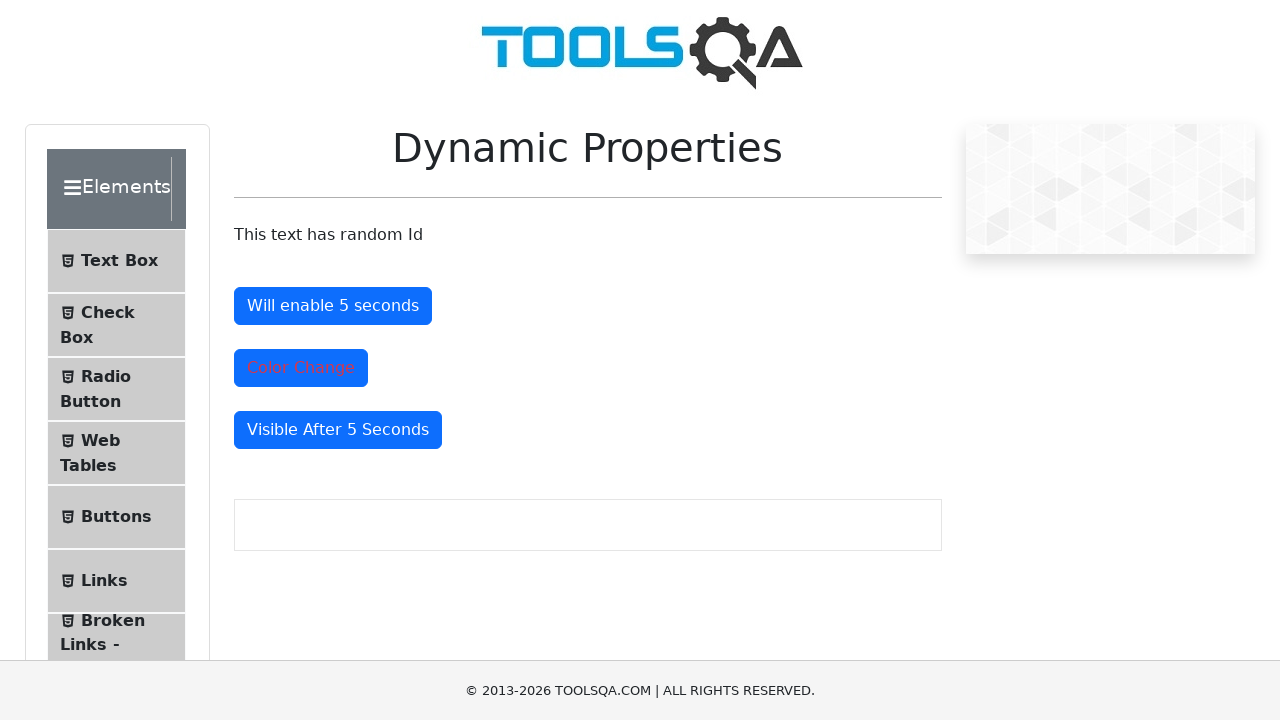

Verified that 'Visible After 5 Seconds' button is visible
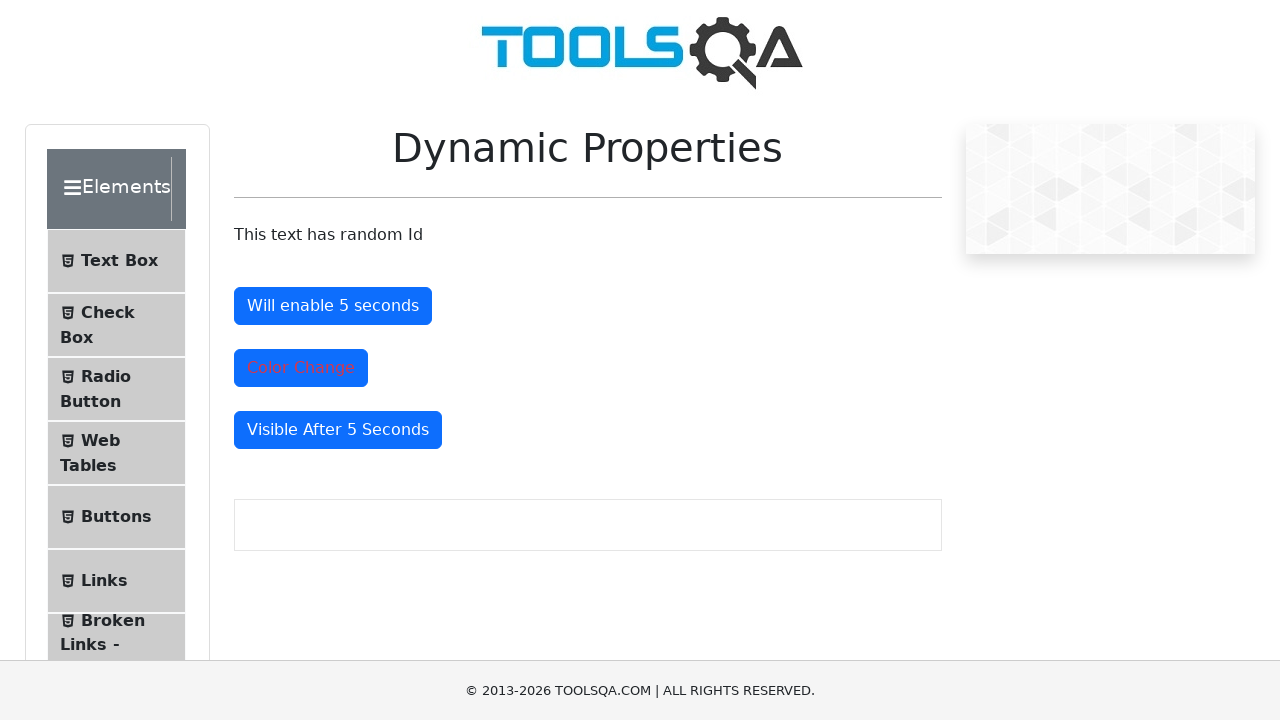

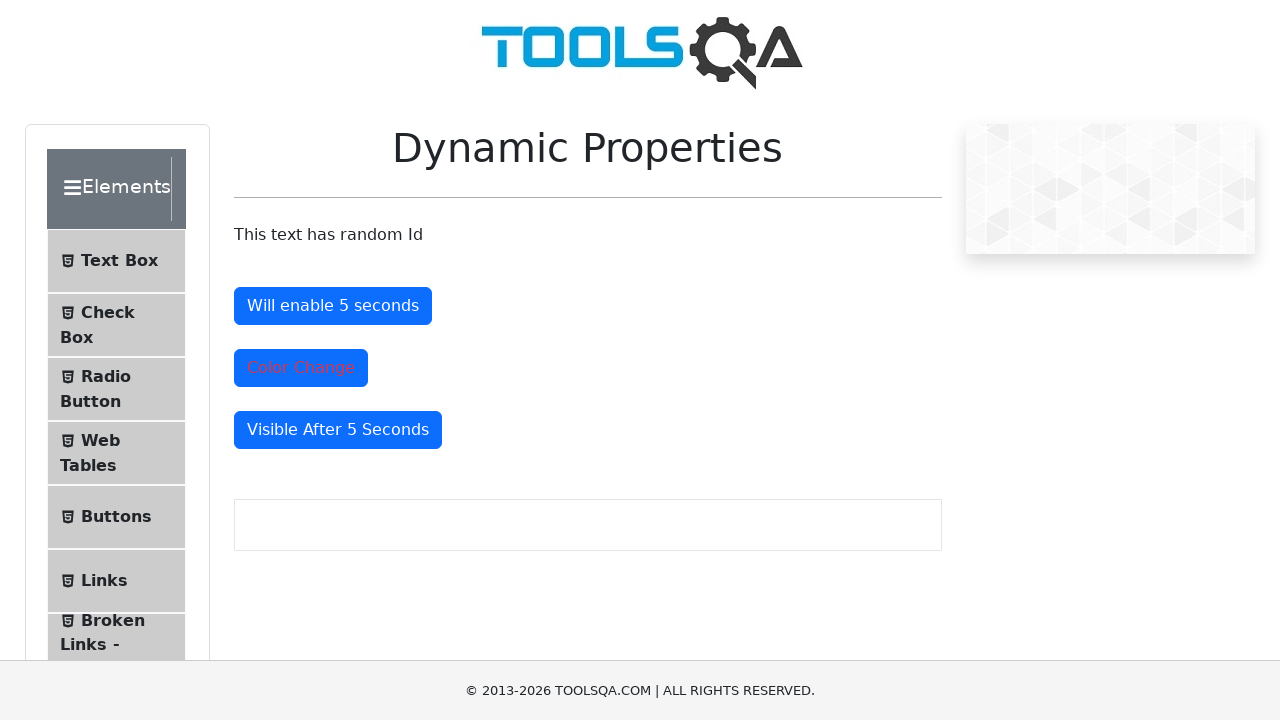